Tests clicking on the 404 status code link and verifies the correct status message is displayed on the resulting page.

Starting URL: https://the-internet.herokuapp.com/status_codes

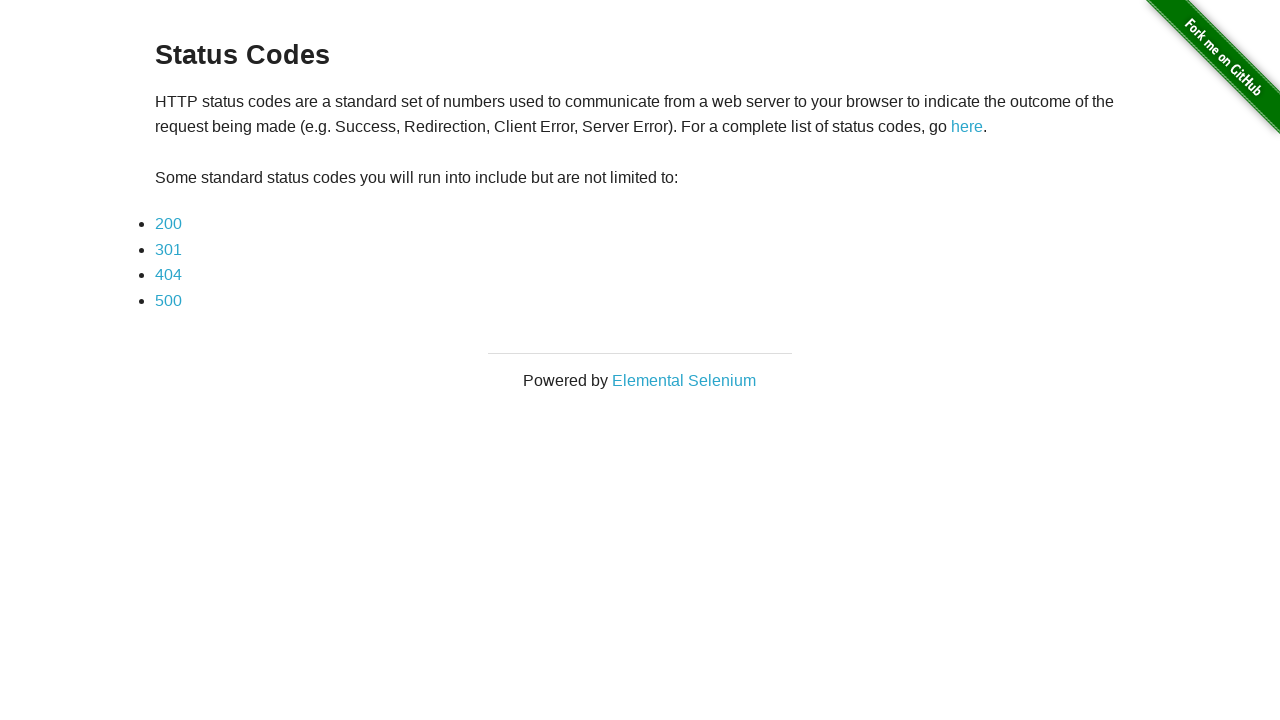

Navigated to status codes page
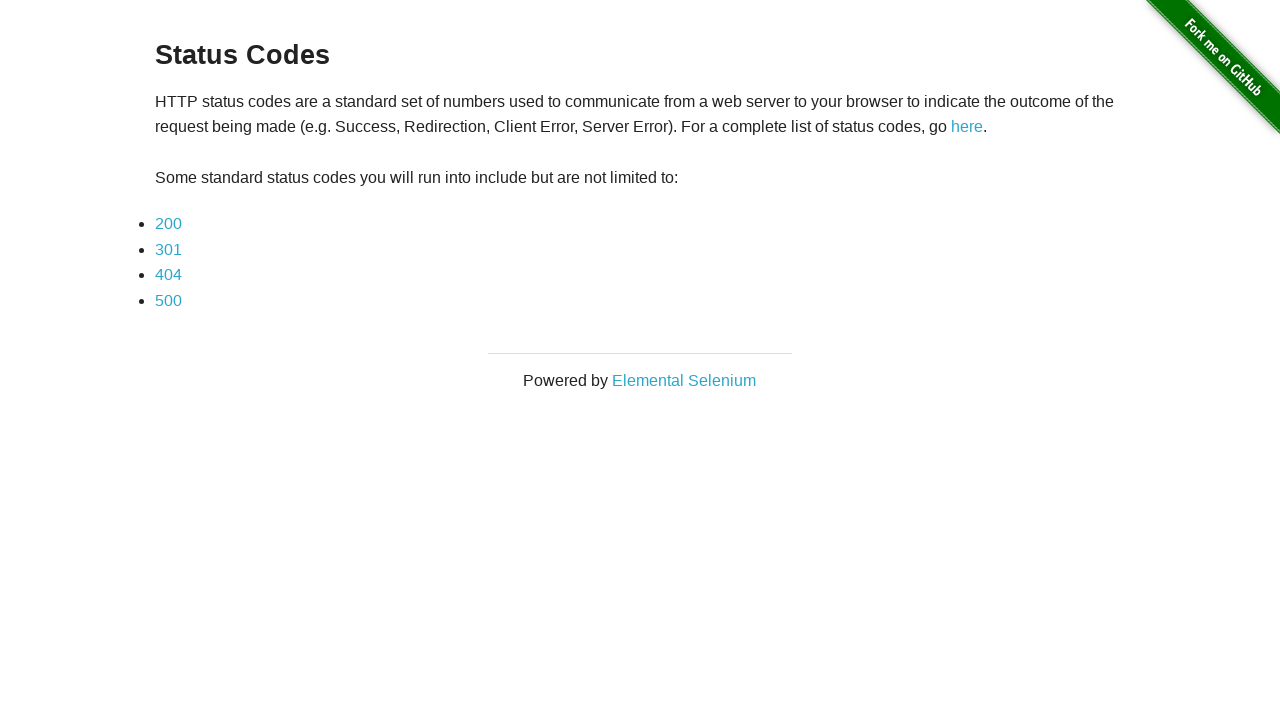

Clicked on the 404 status code link at (168, 275) on a:has-text('404')
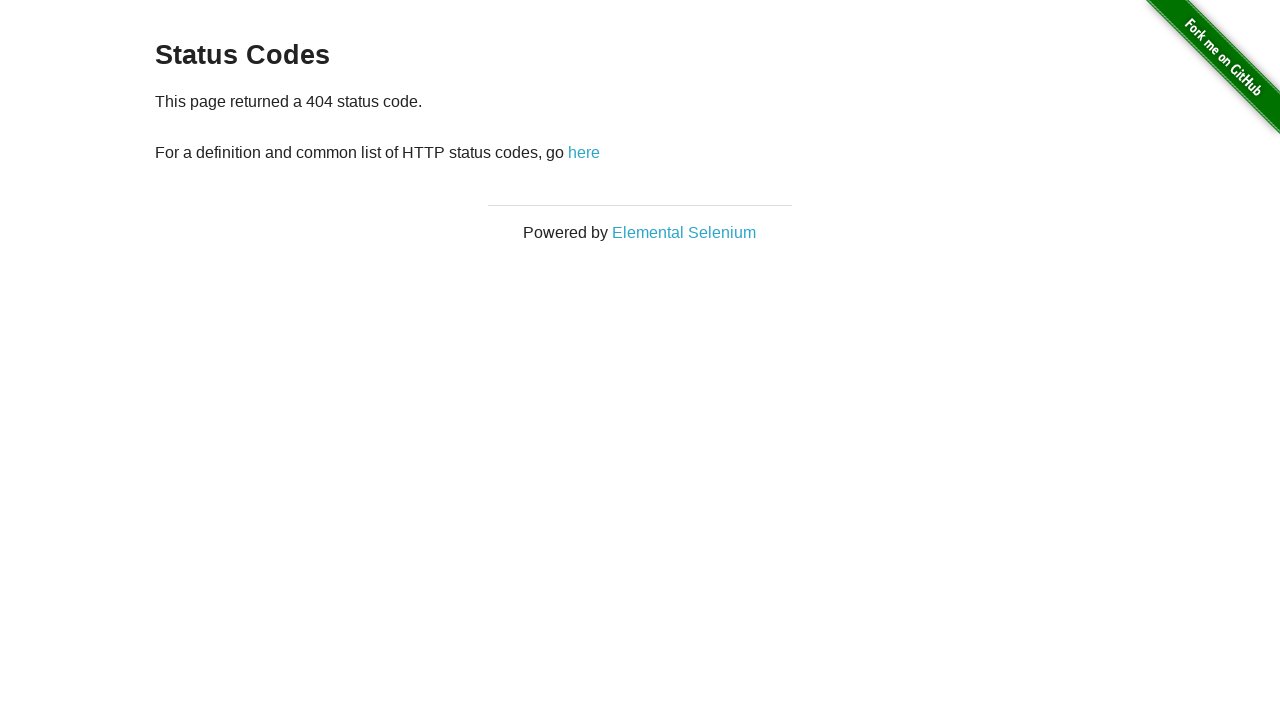

Status message paragraph loaded
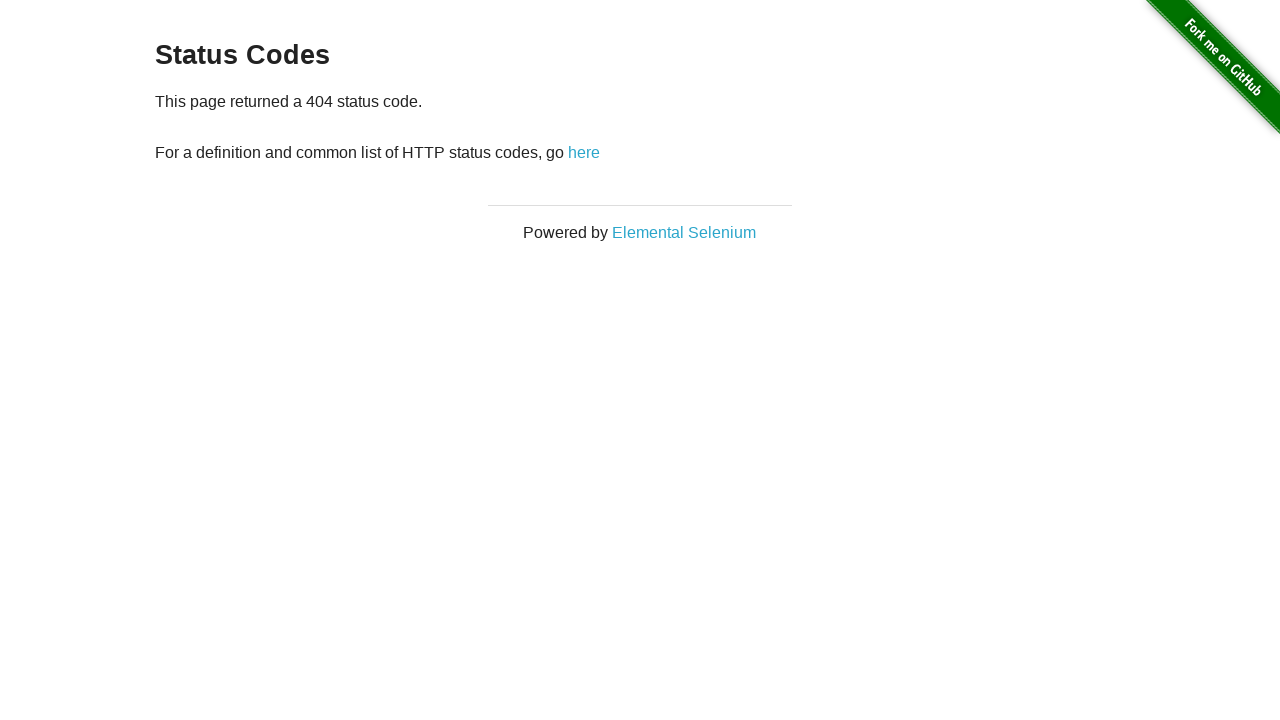

Located the status message paragraph element
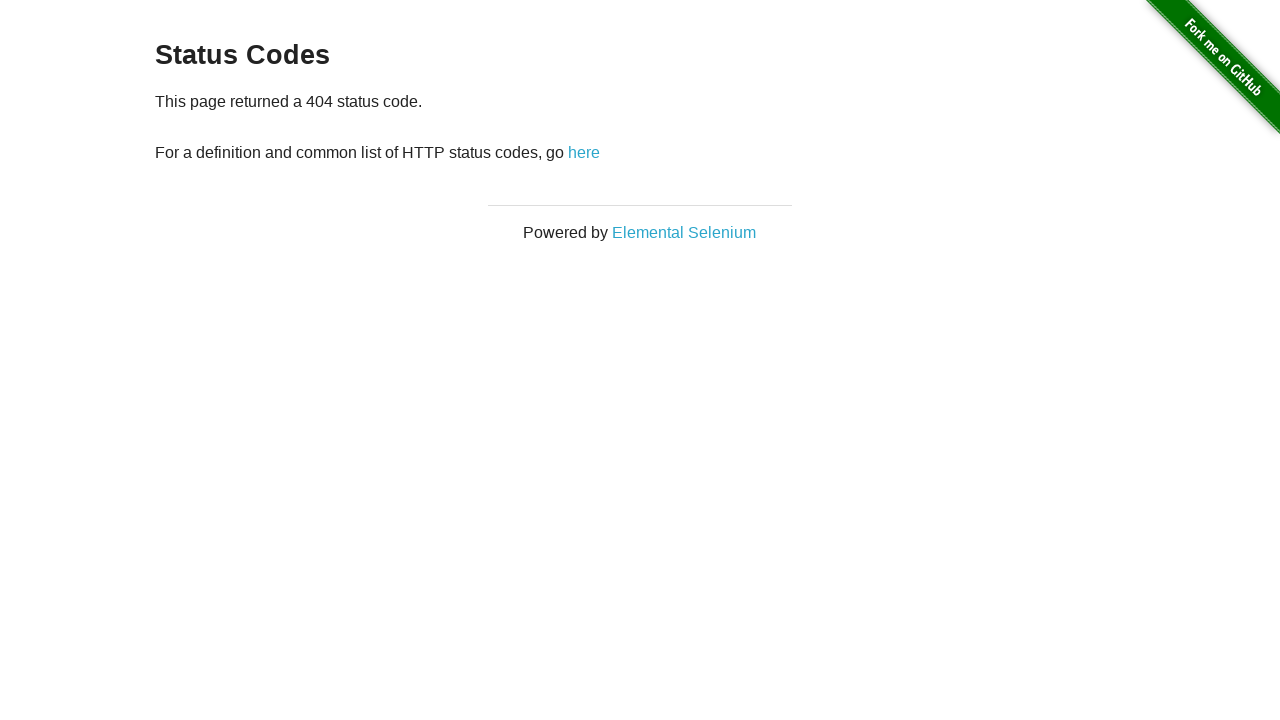

Verified correct 404 status message is displayed
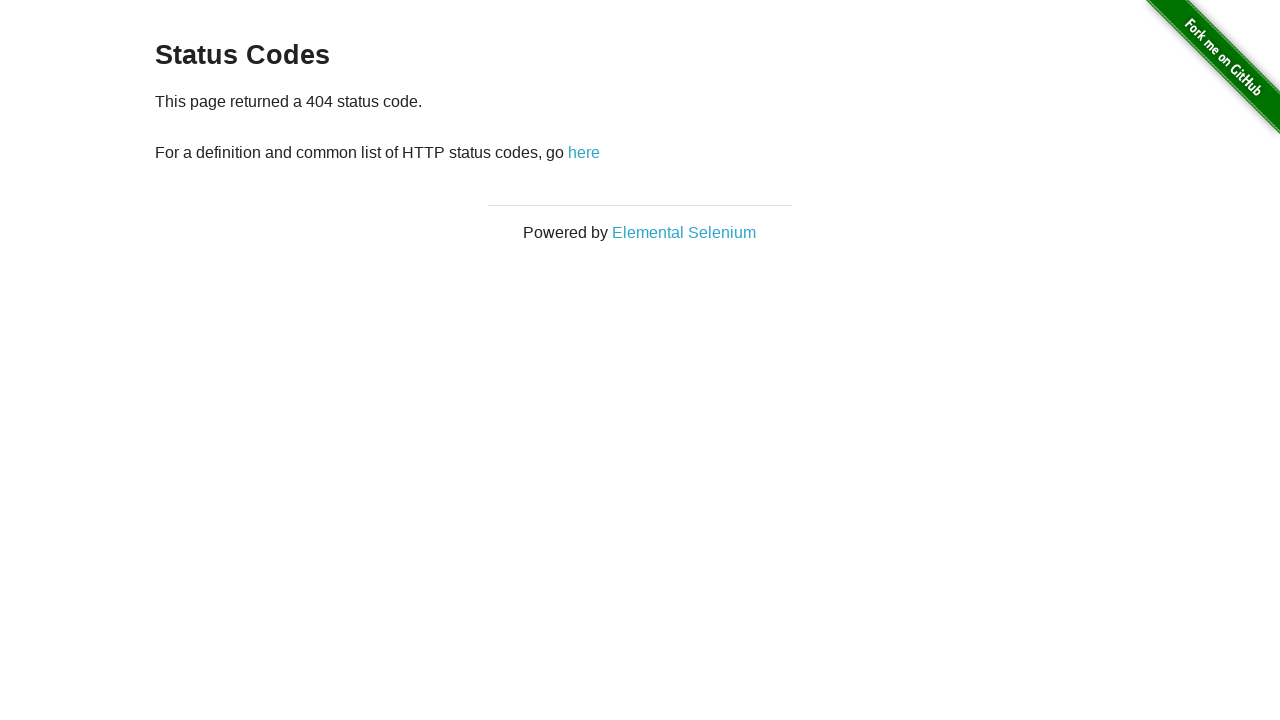

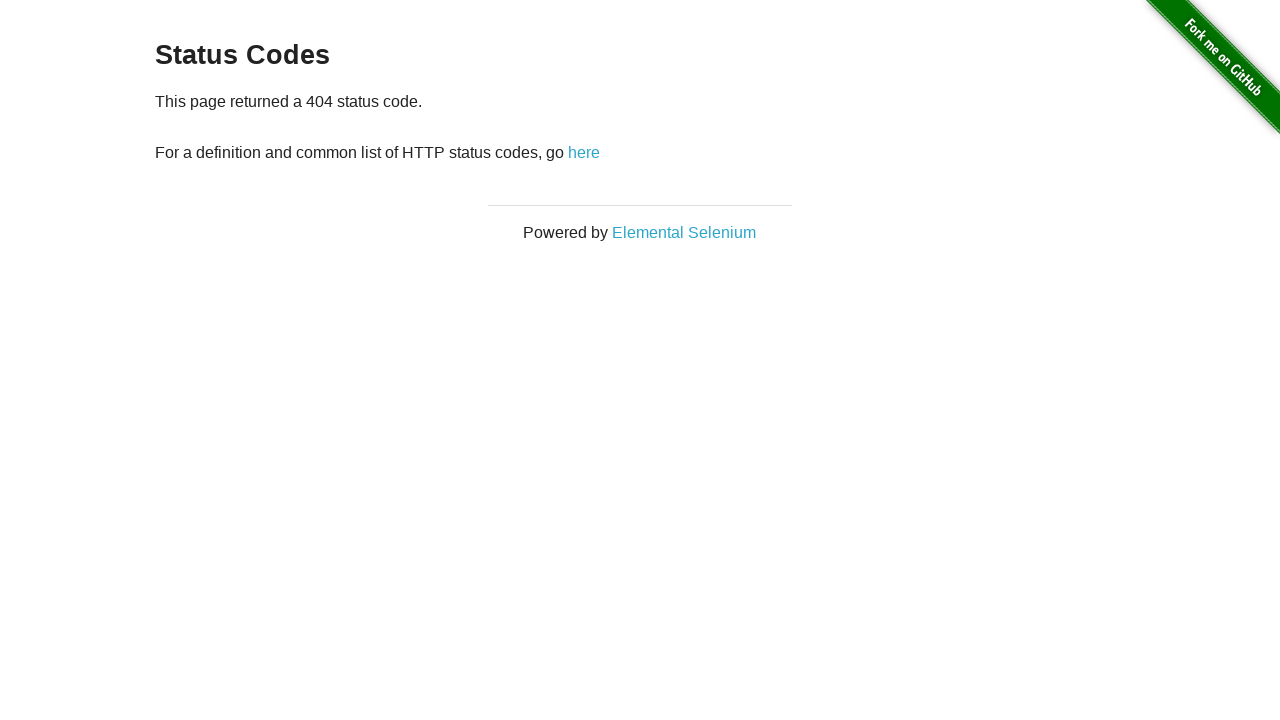